Tests text box form by filling name and email fields and verifying the output message displays both values.

Starting URL: https://demoqa.com/

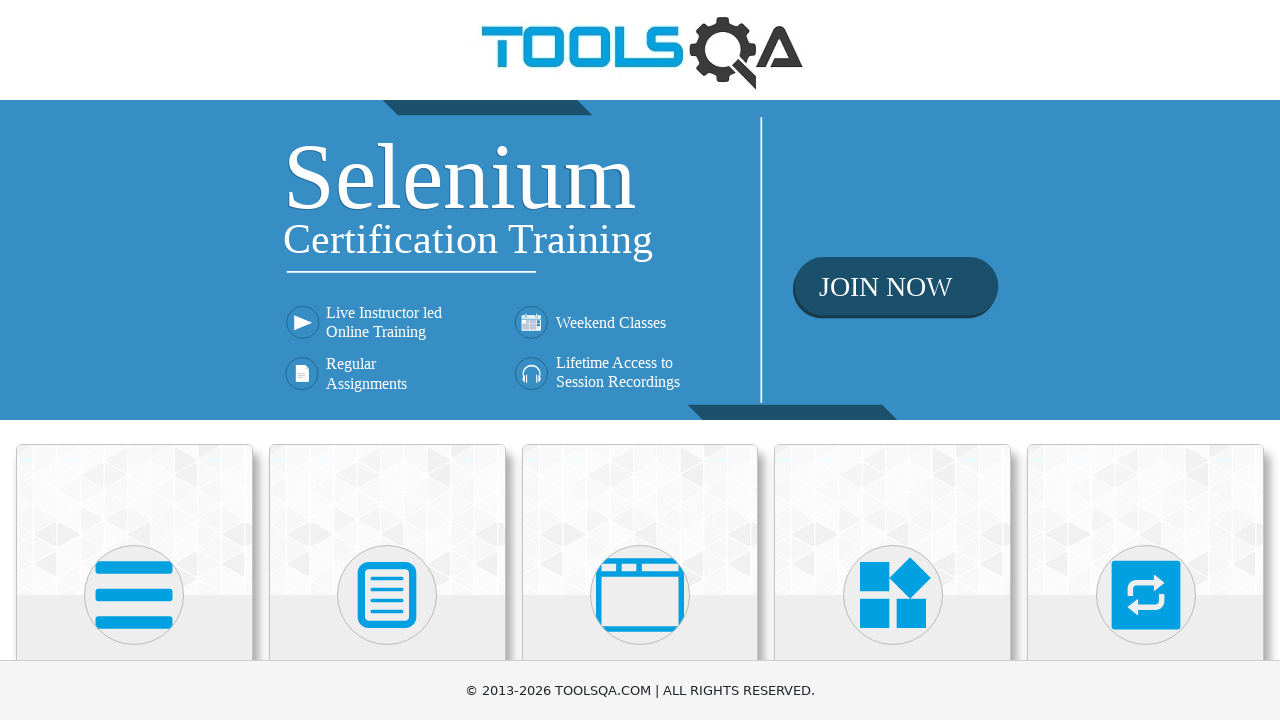

Clicked on Elements card at (134, 520) on xpath=//div[@class='card mt-4 top-card'][1]
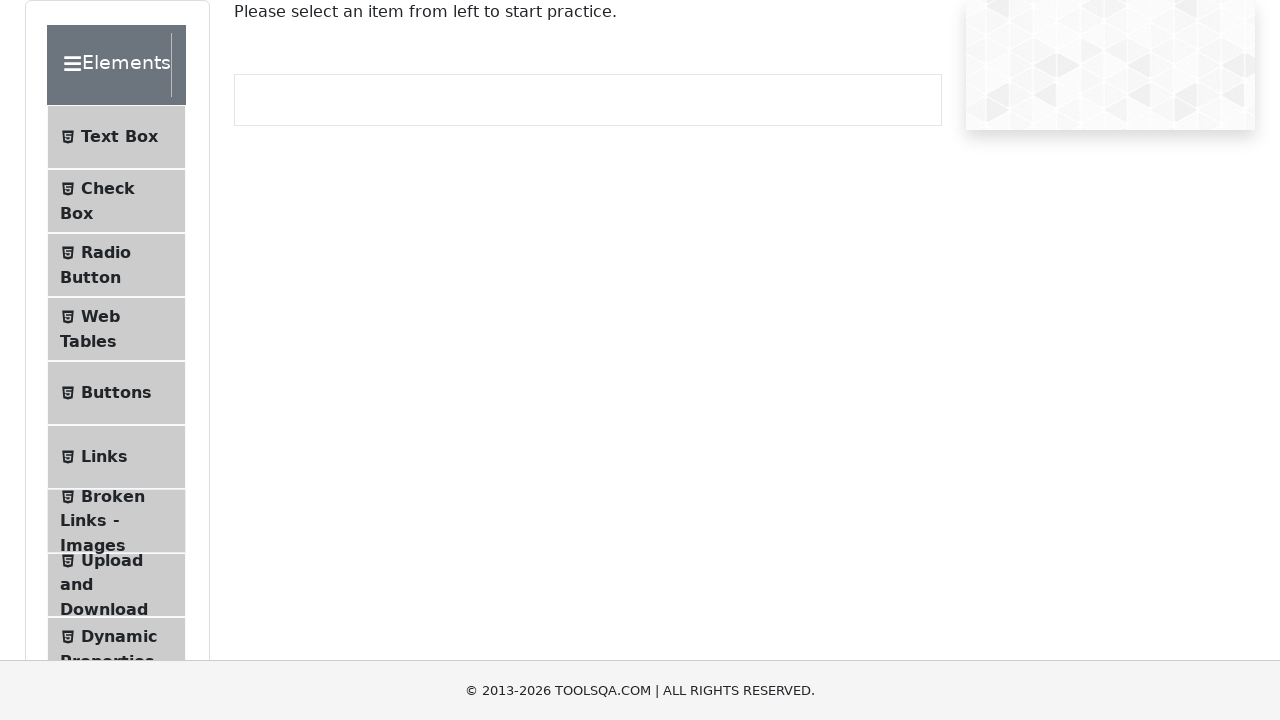

Clicked on Text Box menu item at (116, 137) on xpath=//li[@id='item-0'][1]
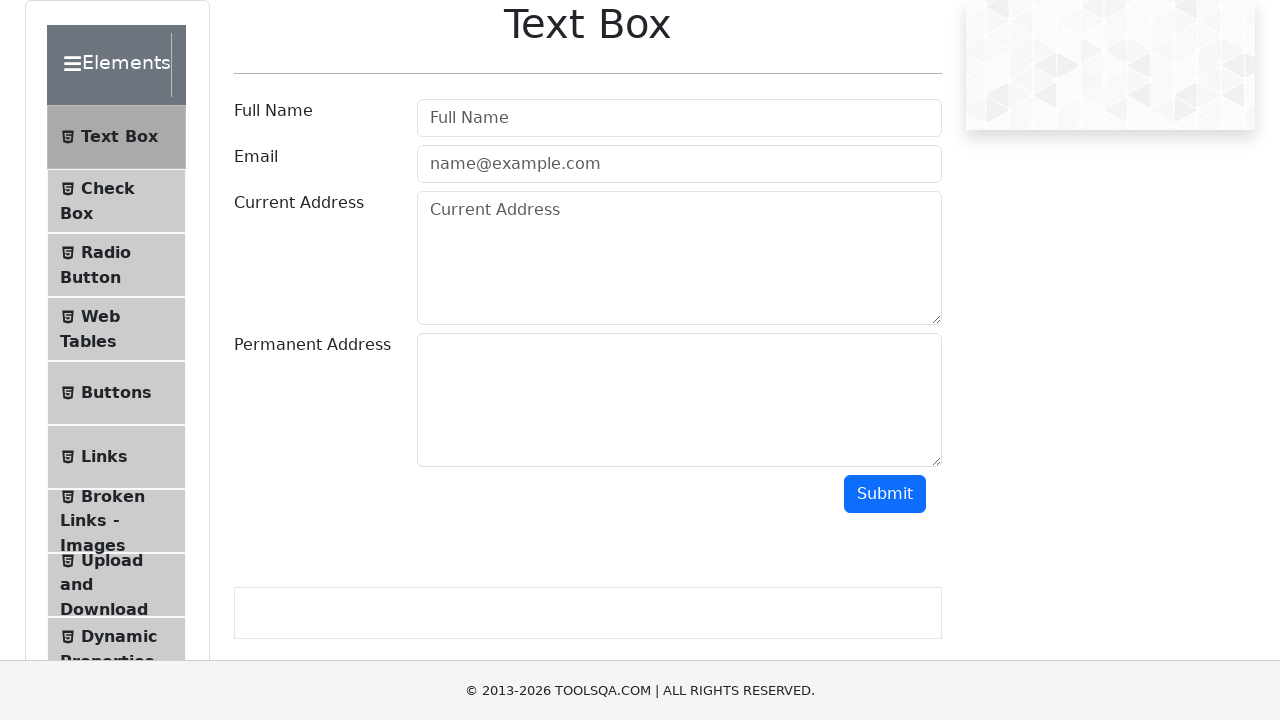

Filled name field with 'Barak Obama' on xpath=//input[@class=' mr-sm-2 form-control'][1]
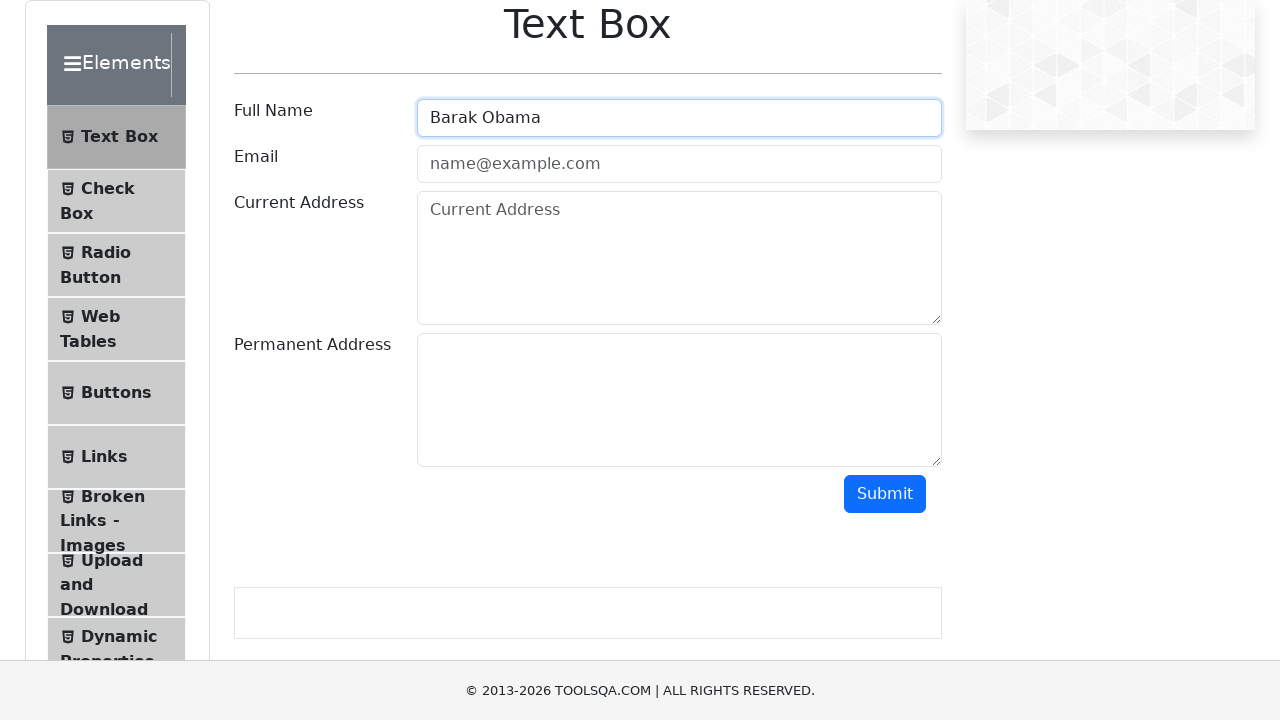

Filled email field with 'barak1961@gmail.com' on input.mr-sm-2.form-control
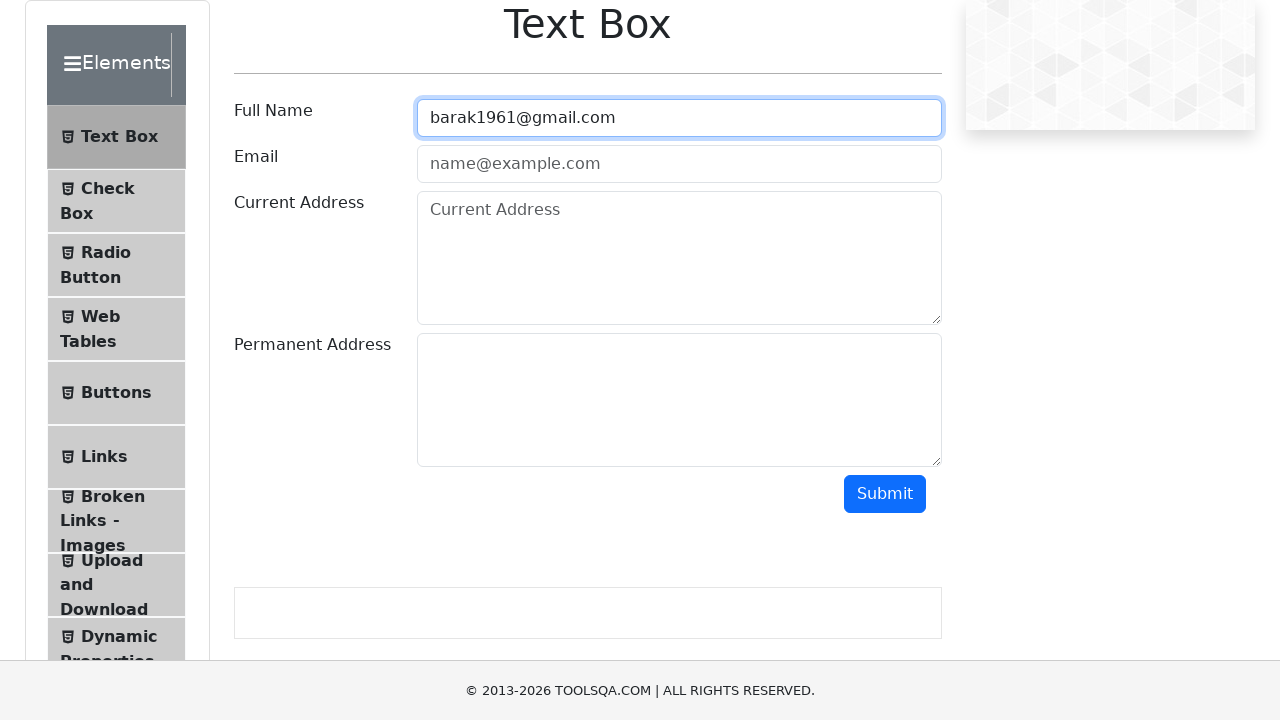

Scrolled to submit button
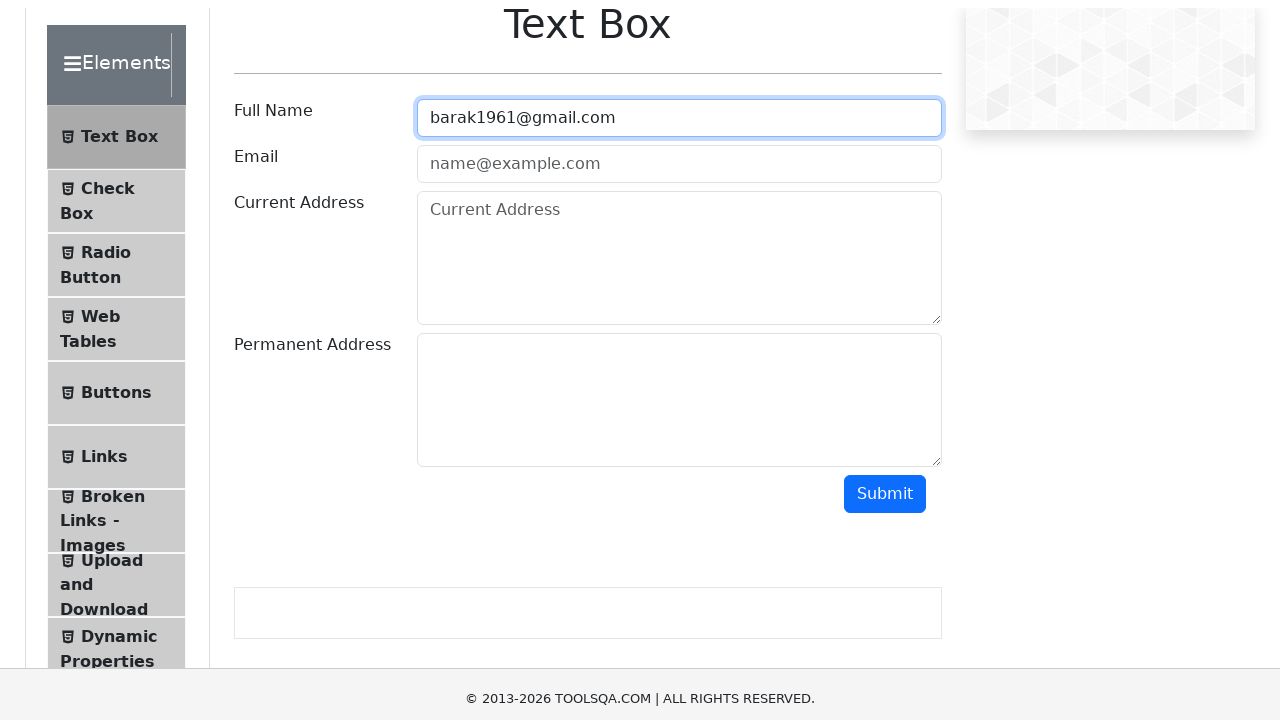

Clicked submit button at (885, 19) on #submit
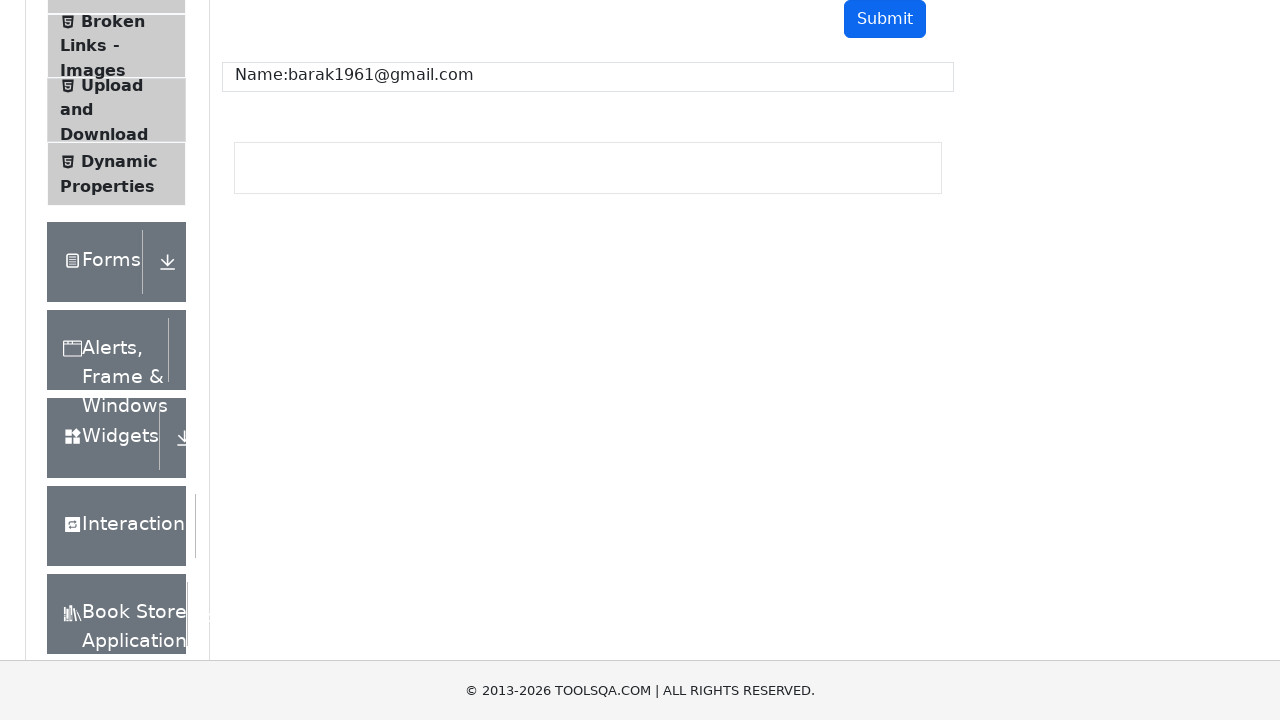

Output message displayed with both name and email values
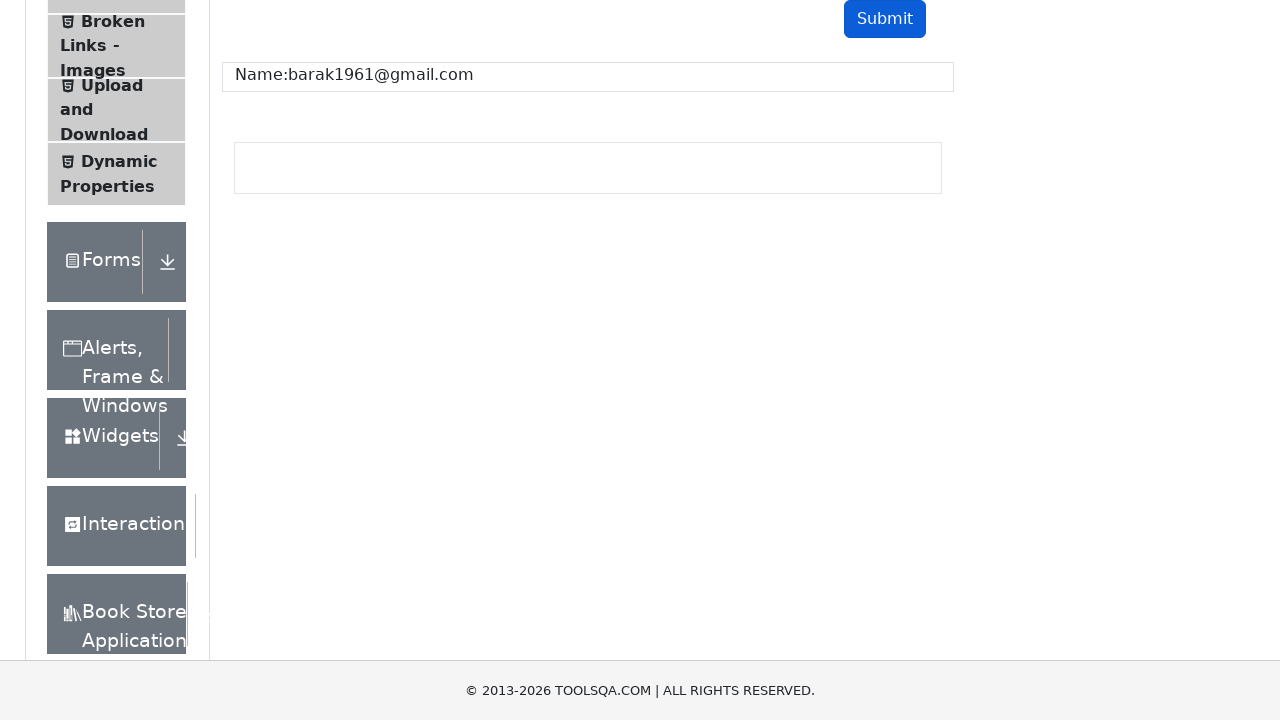

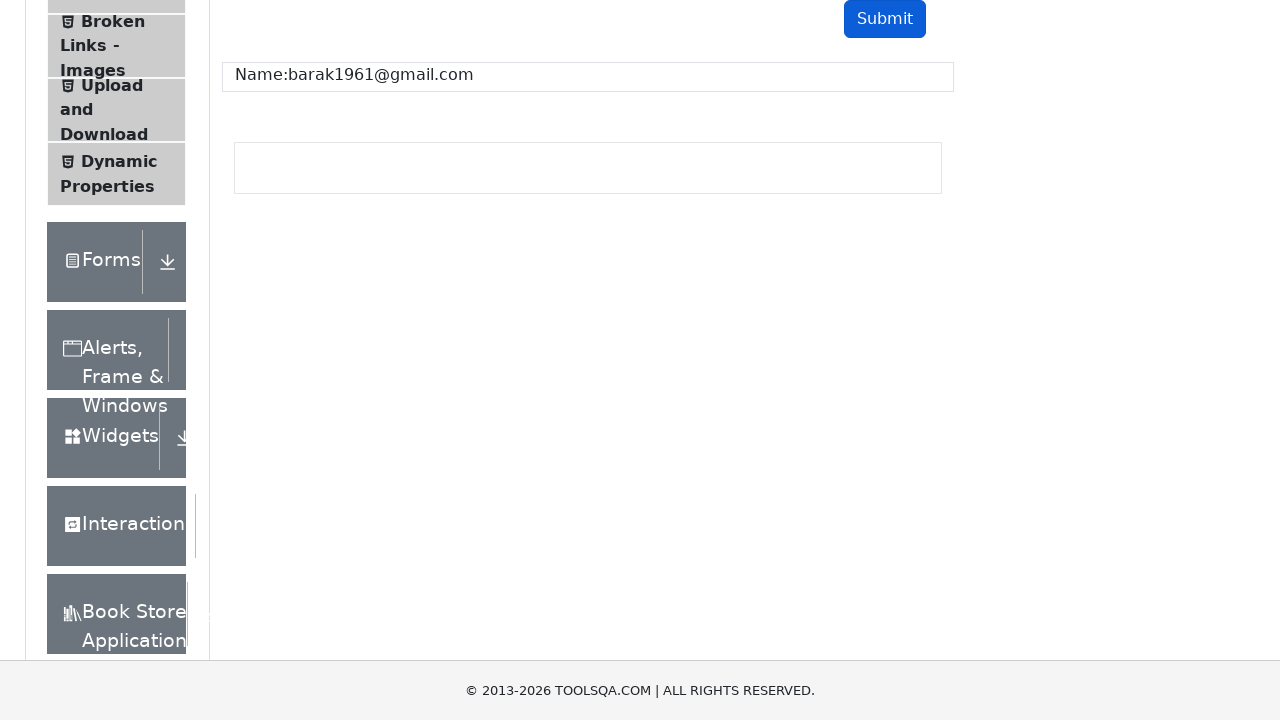